Navigates to the Rahul Shetty Academy Selenium Practice offers page and verifies the page loads successfully

Starting URL: https://rahulshettyacademy.com/seleniumPractise/#/offers

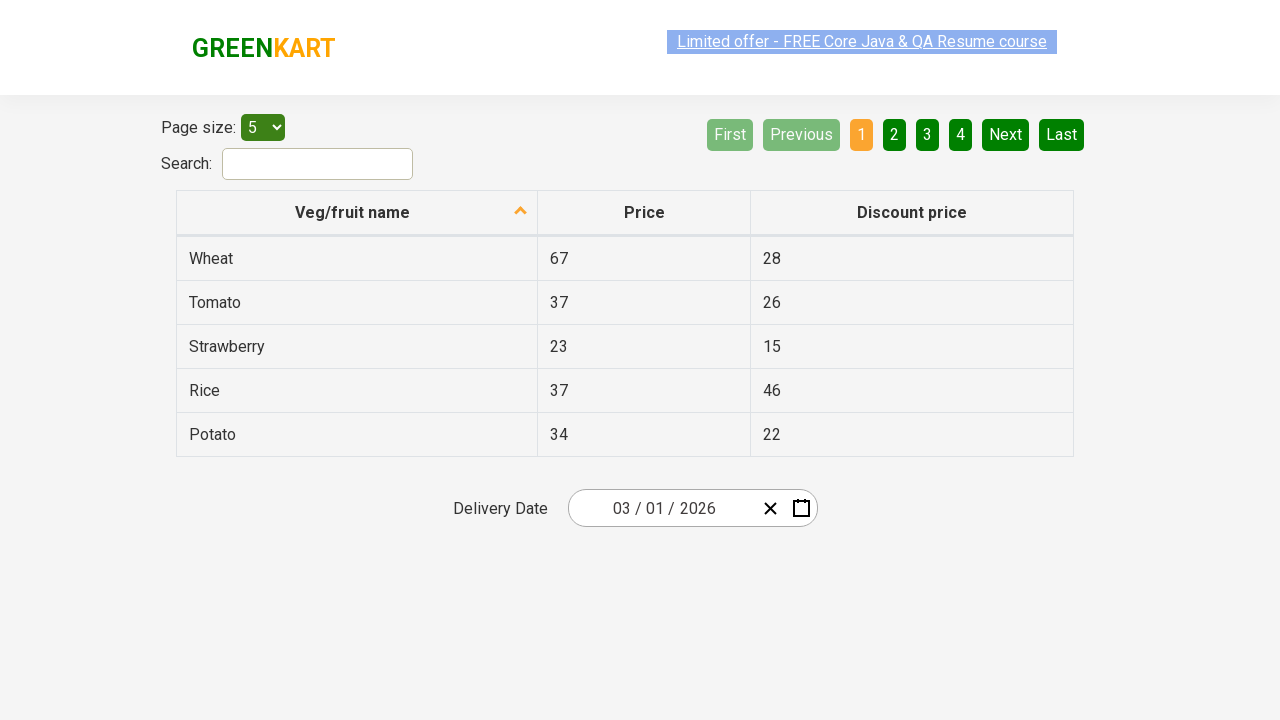

Waited for page DOM to fully load
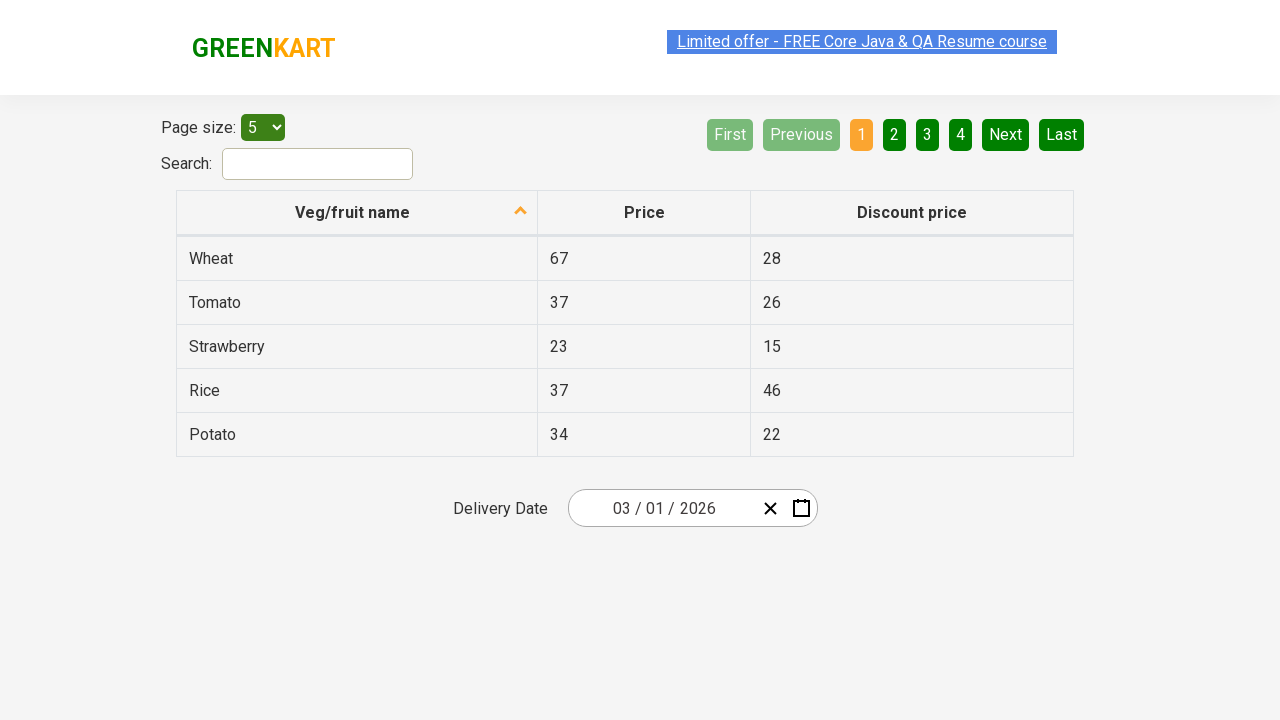

Retrieved page title: GreenKart - veg and fruits kart
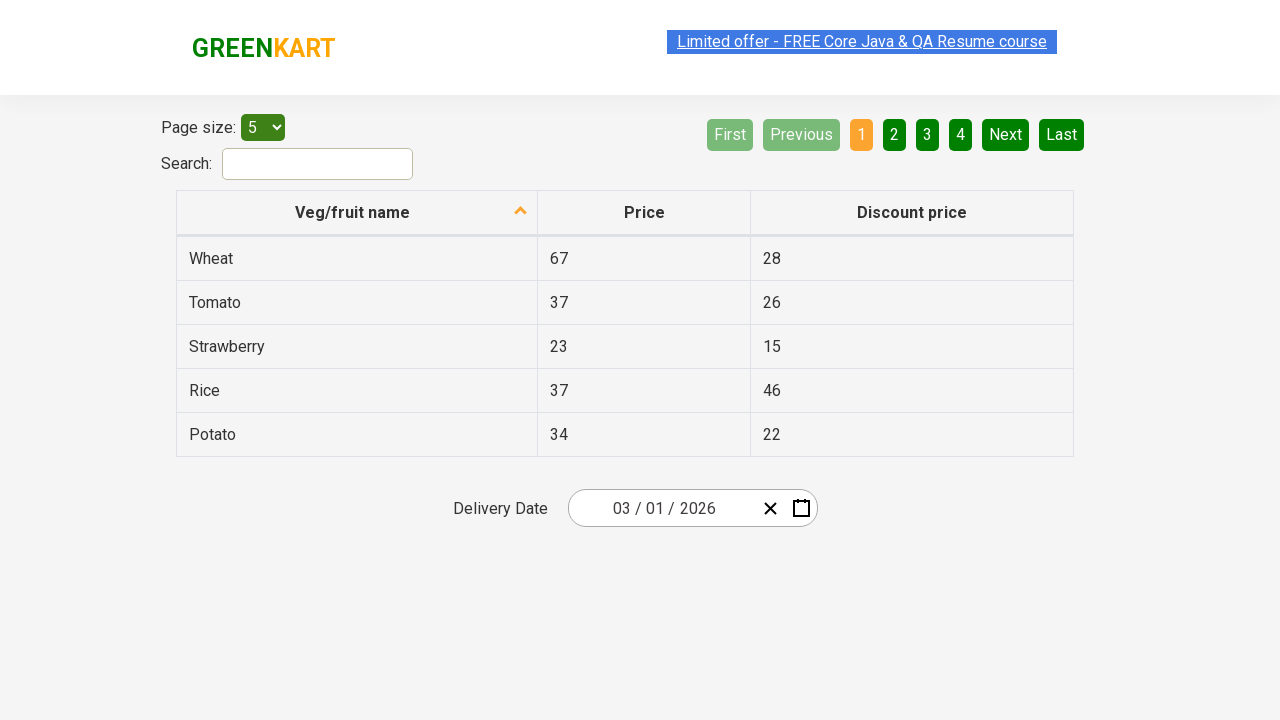

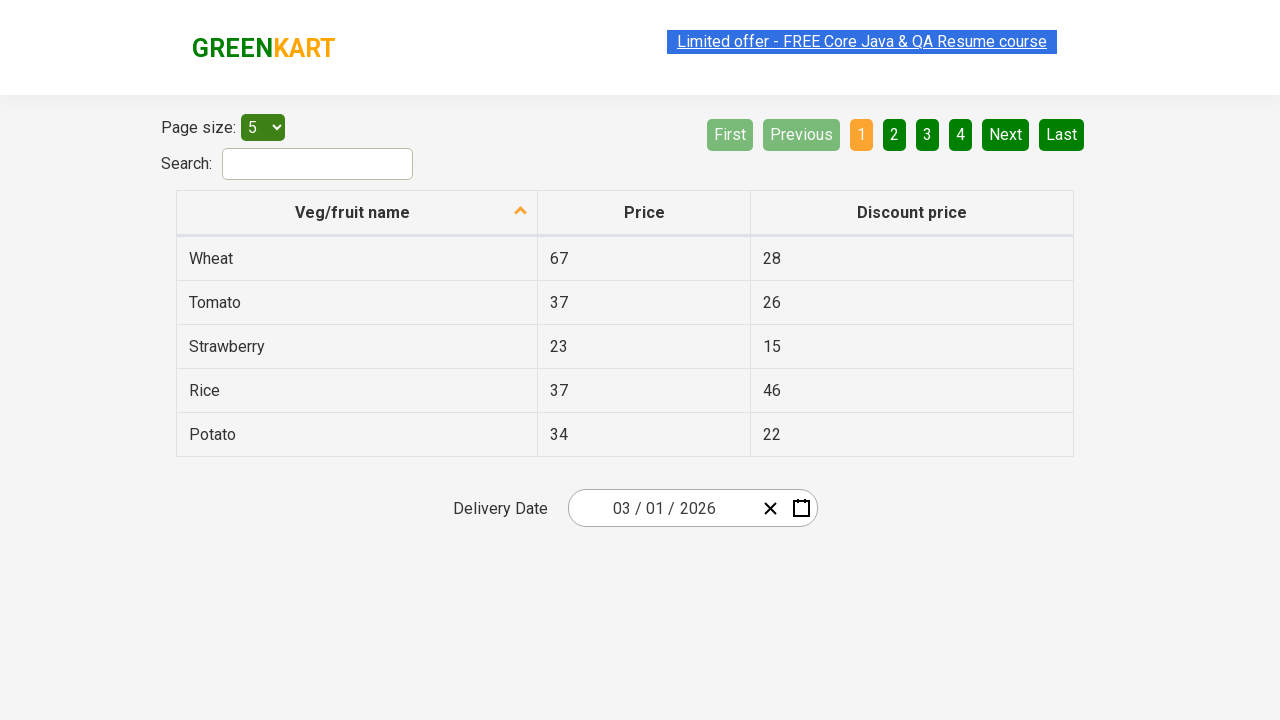